Tests drag and drop functionality on jQuery UI demo page by dragging an element to a drop target

Starting URL: https://jqueryui.com/droppable/

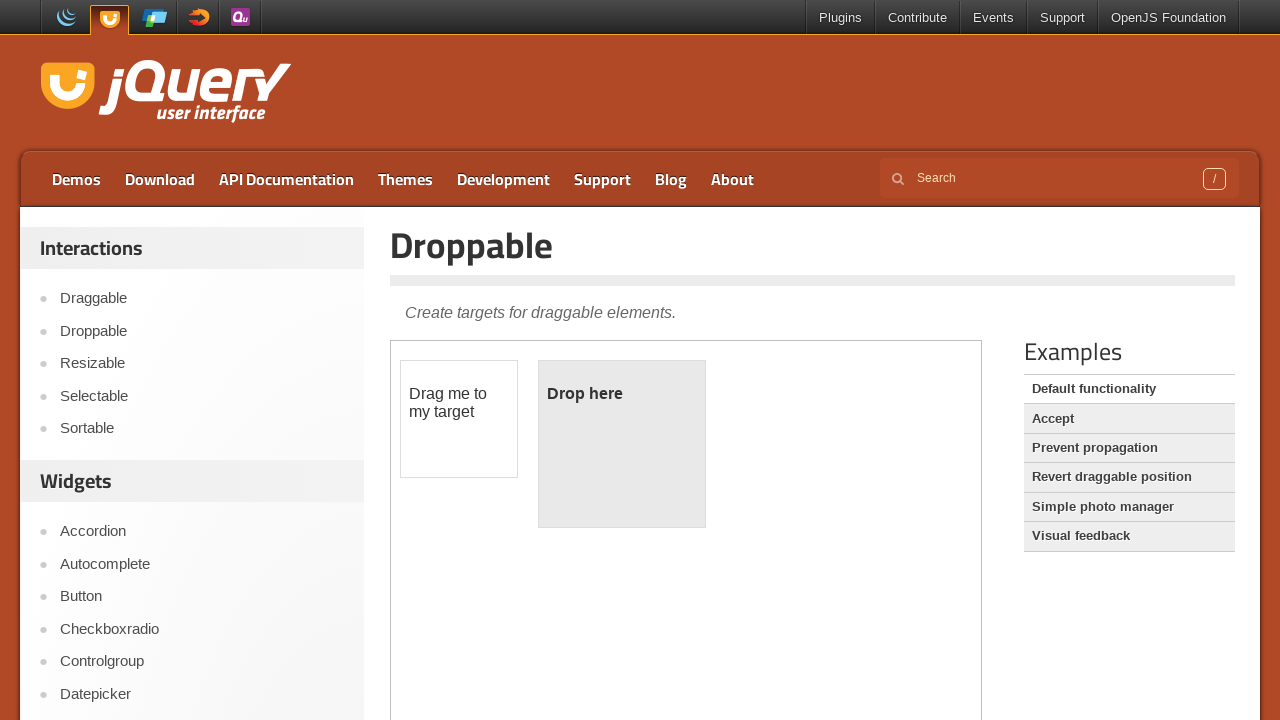

Located and switched to iframe containing drag and drop demo
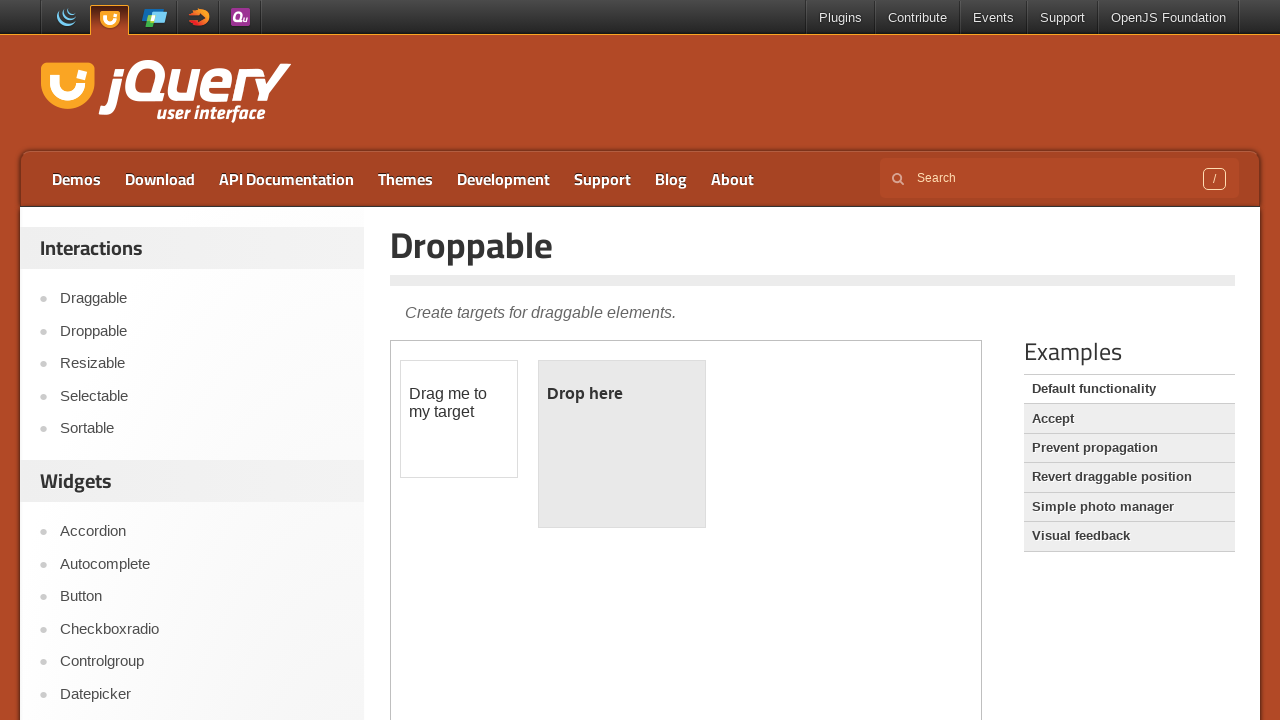

Located draggable element with text 'Drag me to my target'
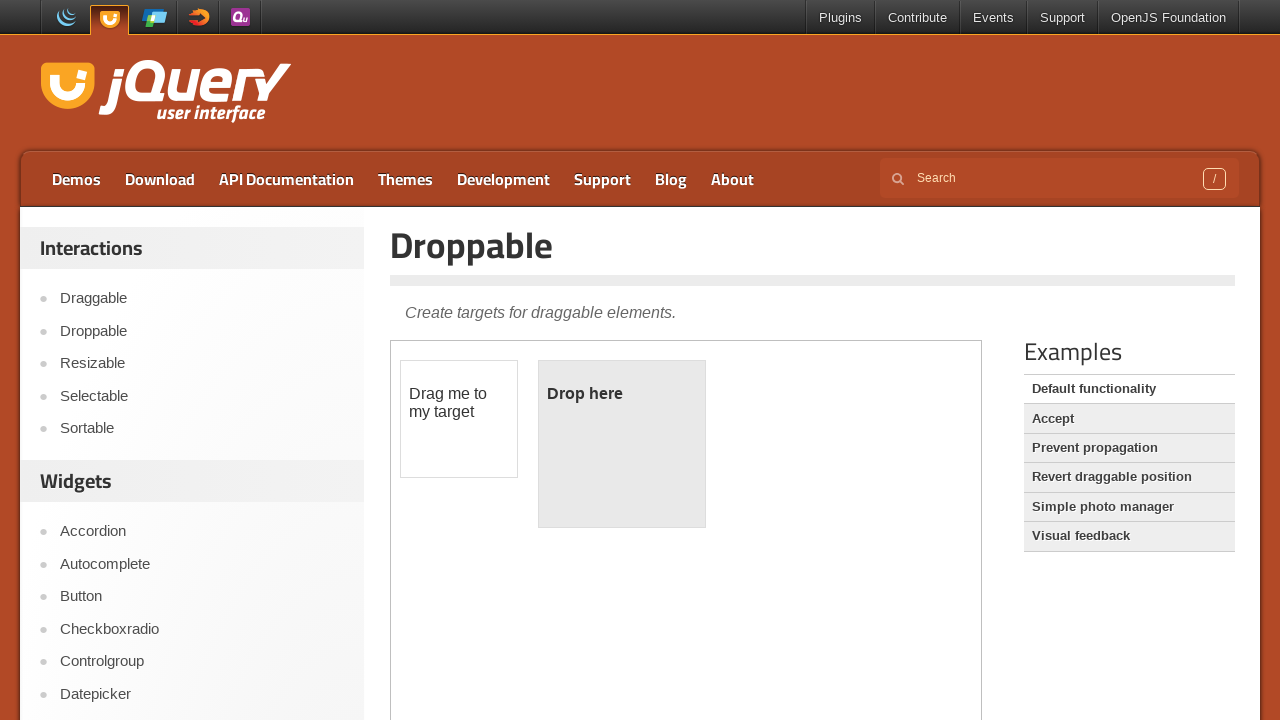

Located drop target element with text 'Drop here'
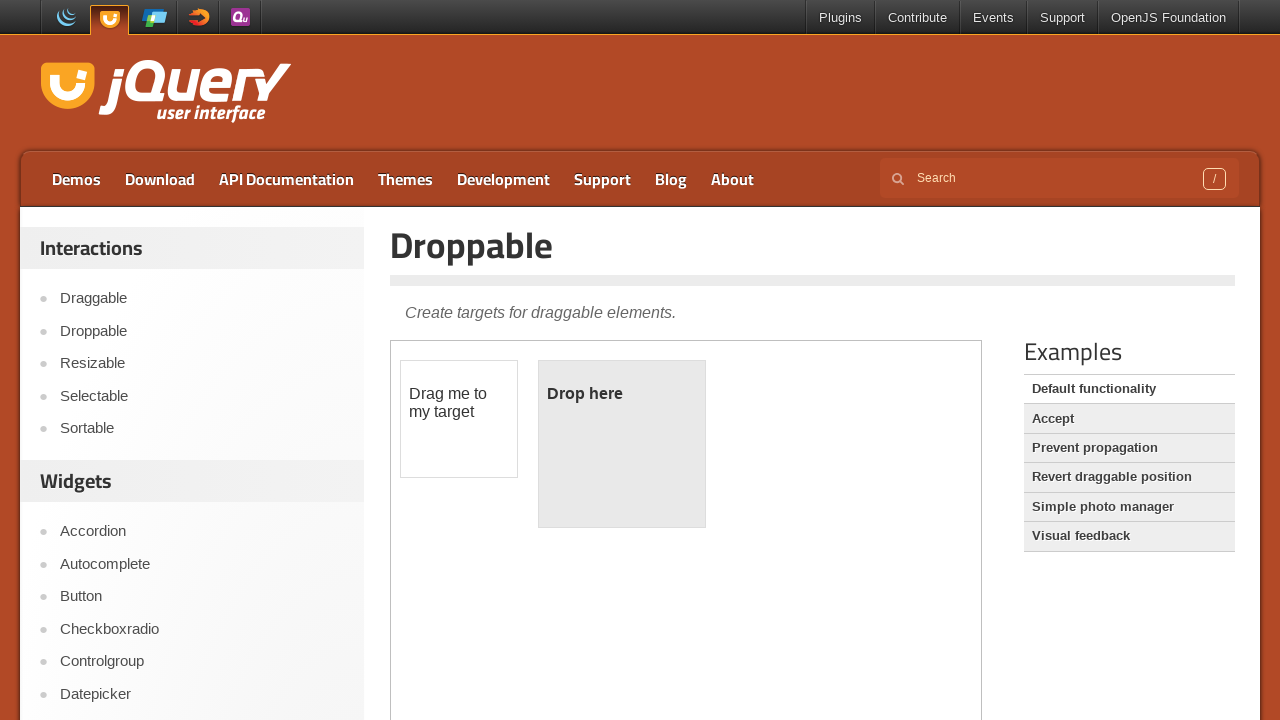

Performed drag and drop operation from draggable element to drop target at (622, 394)
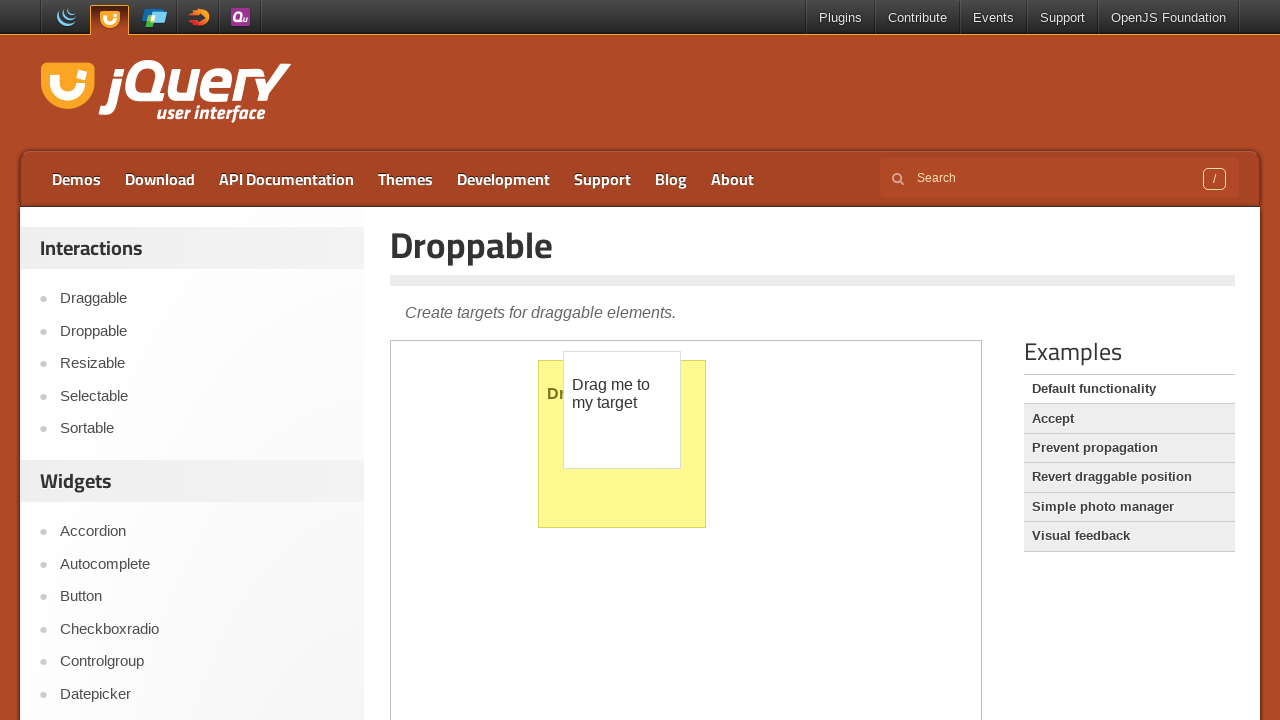

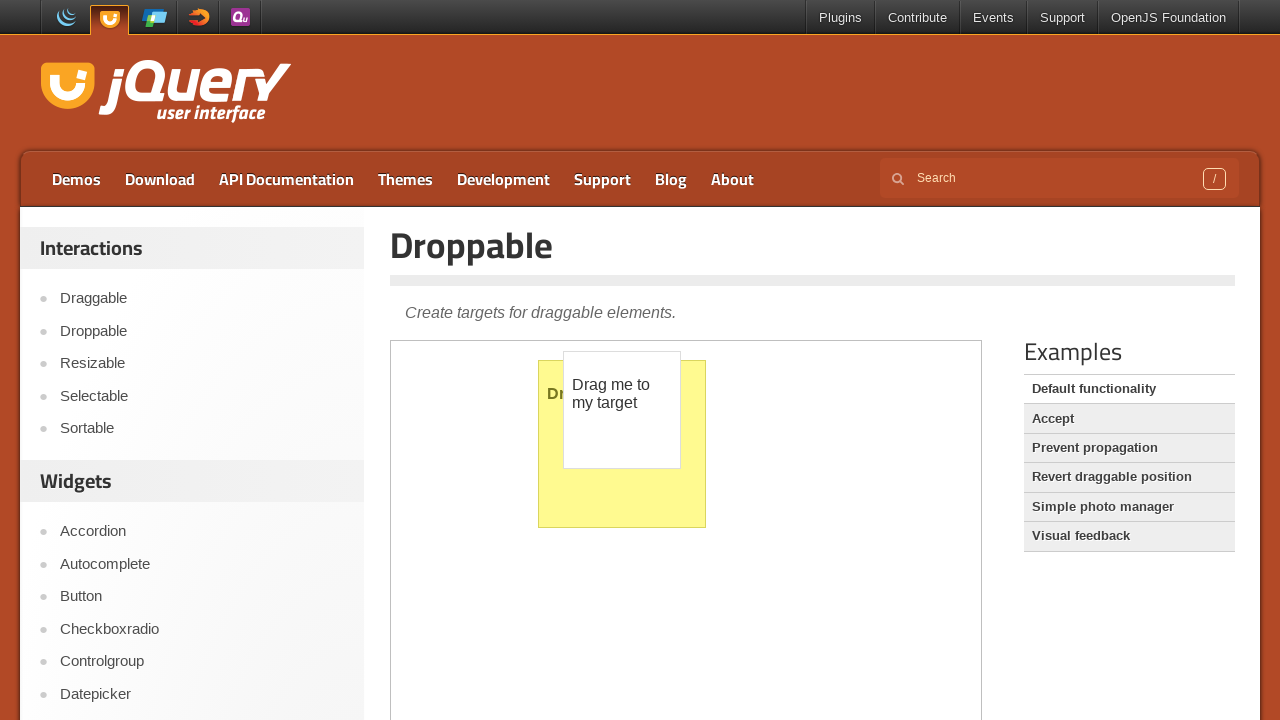